Navigates to Newegg GPU search results page and verifies that product listings are displayed

Starting URL: https://www.newegg.com/p/pl?d=gpu

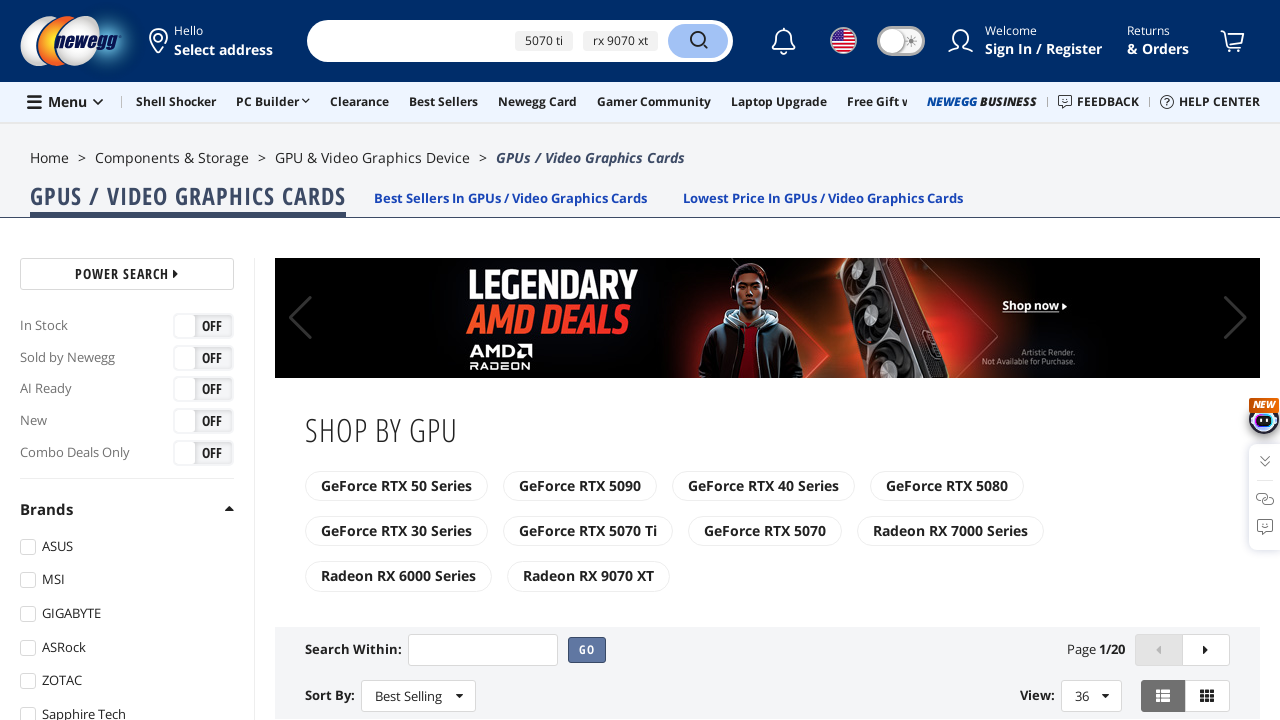

Navigated to Newegg GPU search results page
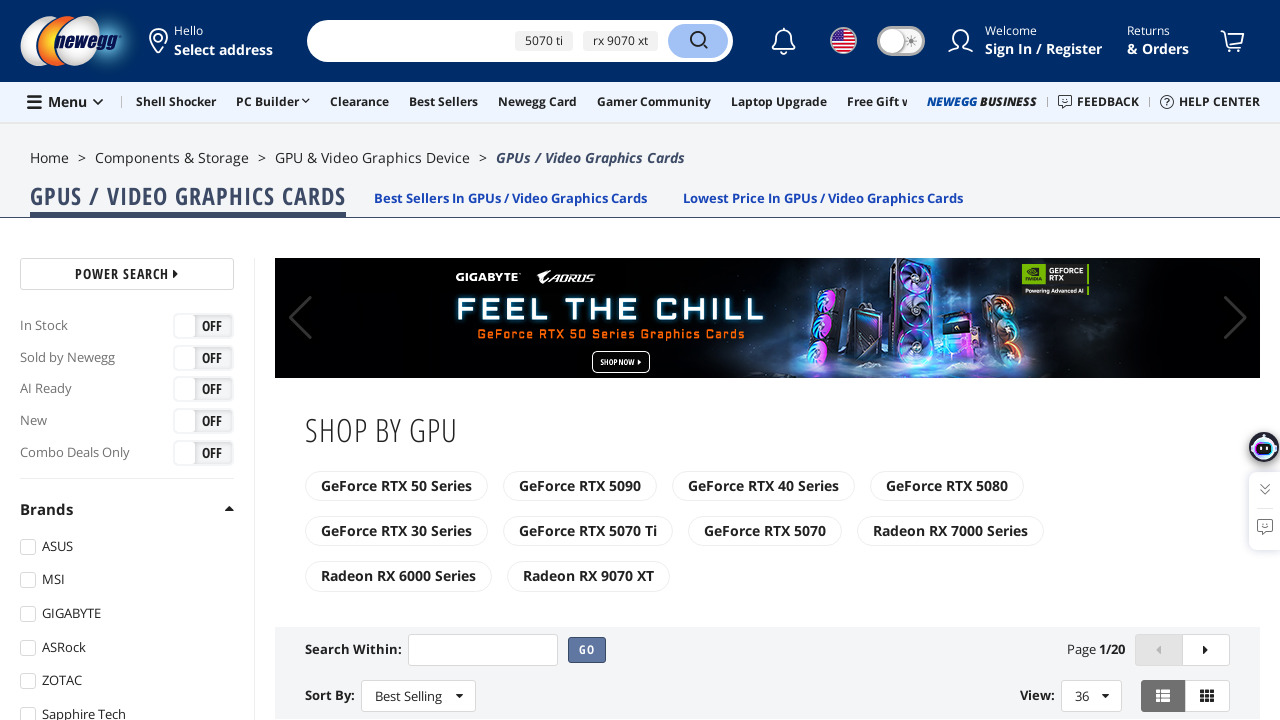

Product listings loaded on GPU search page
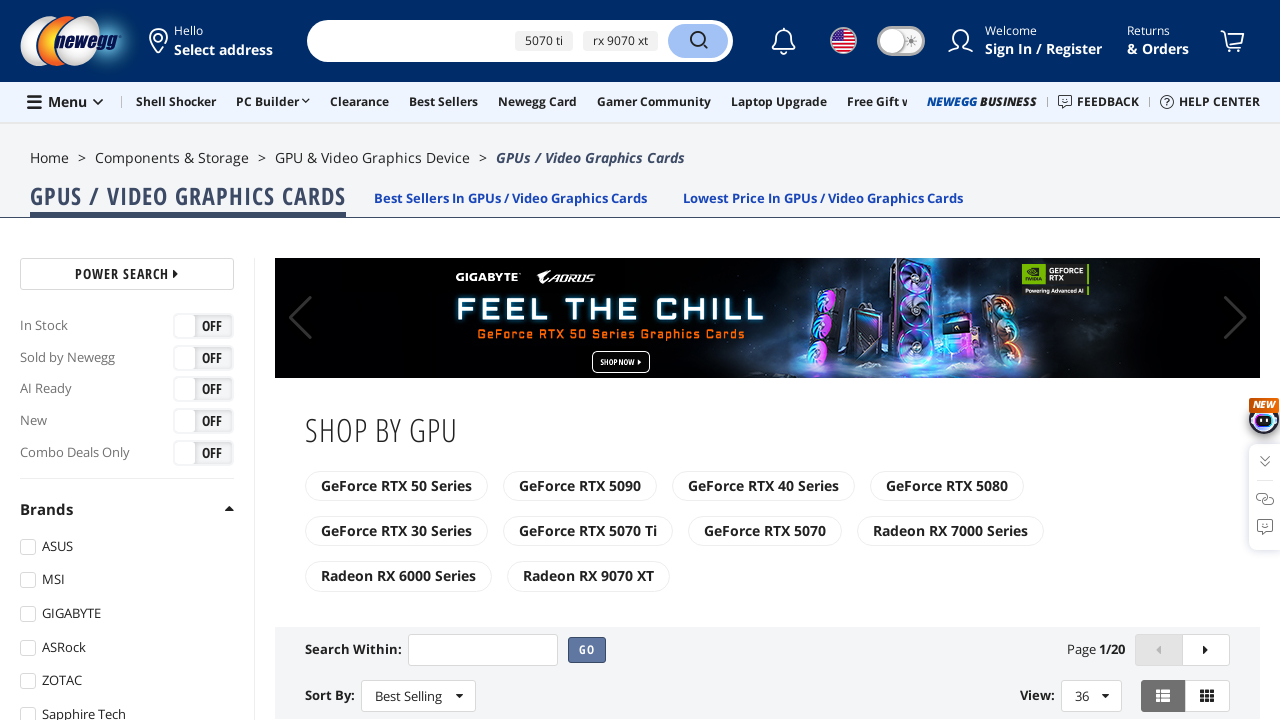

Verified that product listings are displayed
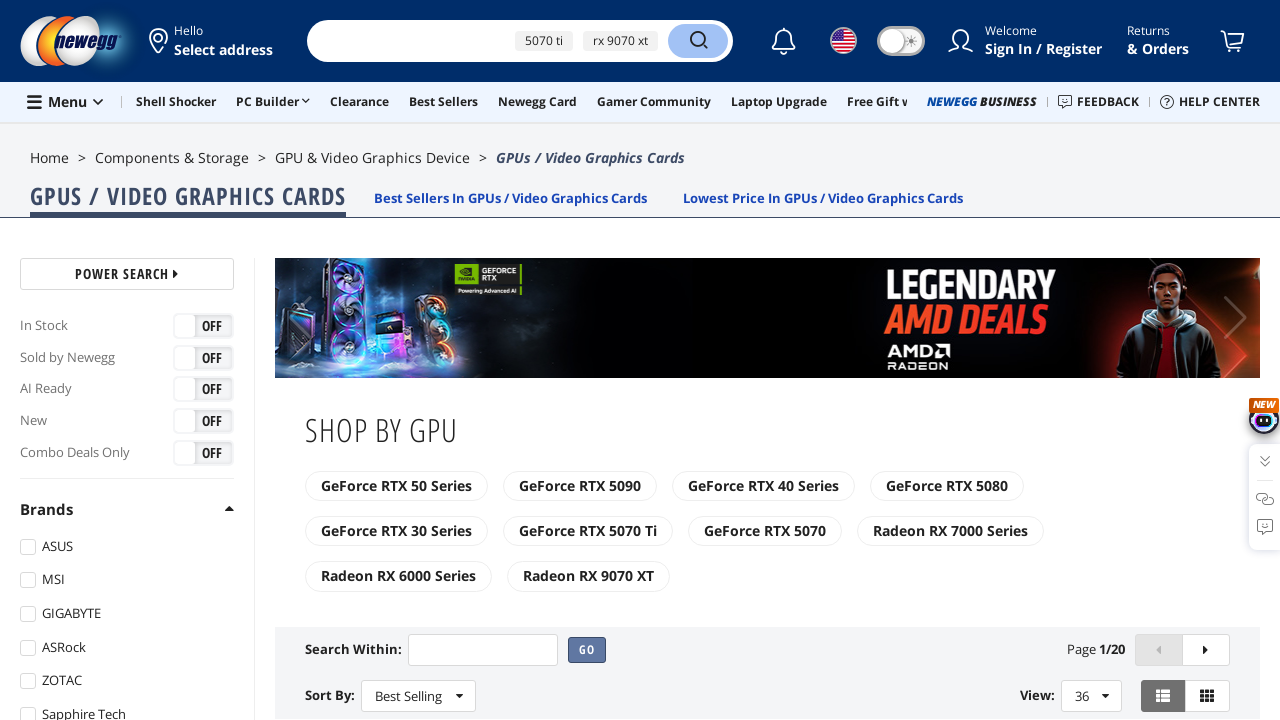

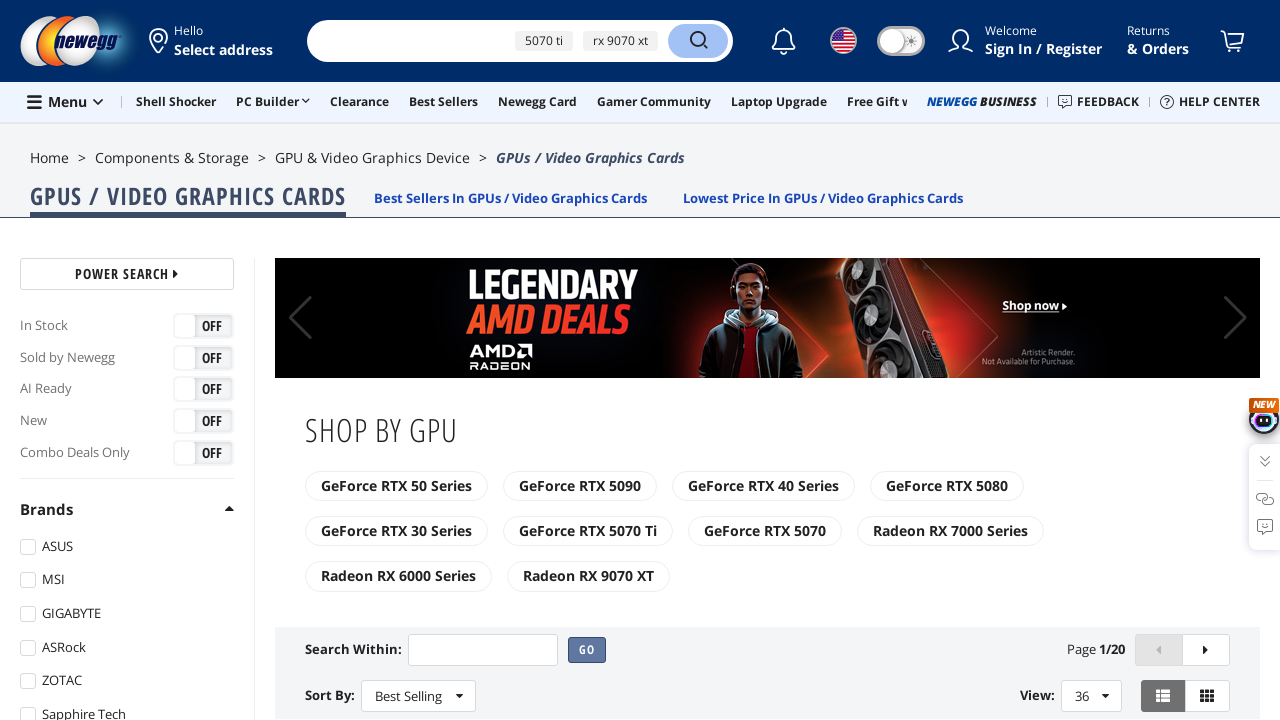